Tests marking all todo items as completed using the toggle all checkbox

Starting URL: https://demo.playwright.dev/todomvc

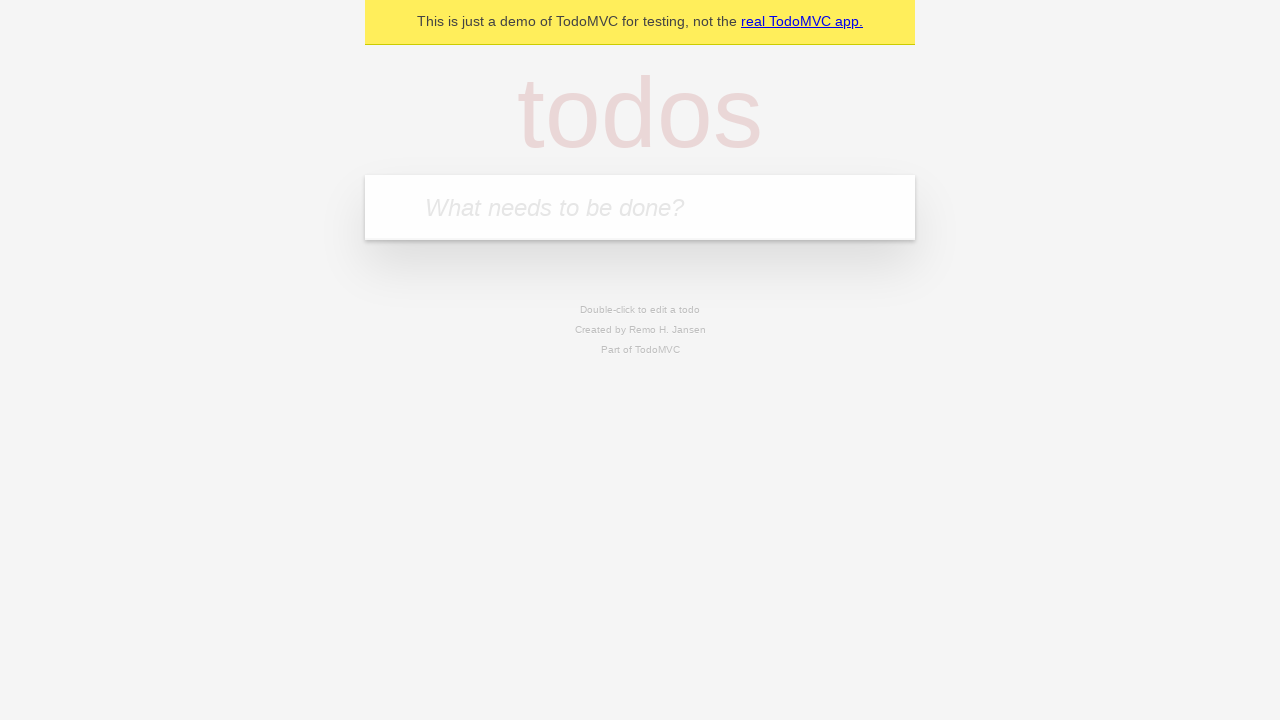

Filled first todo item 'buy some cheese' on internal:attr=[placeholder="What needs to be done?"i]
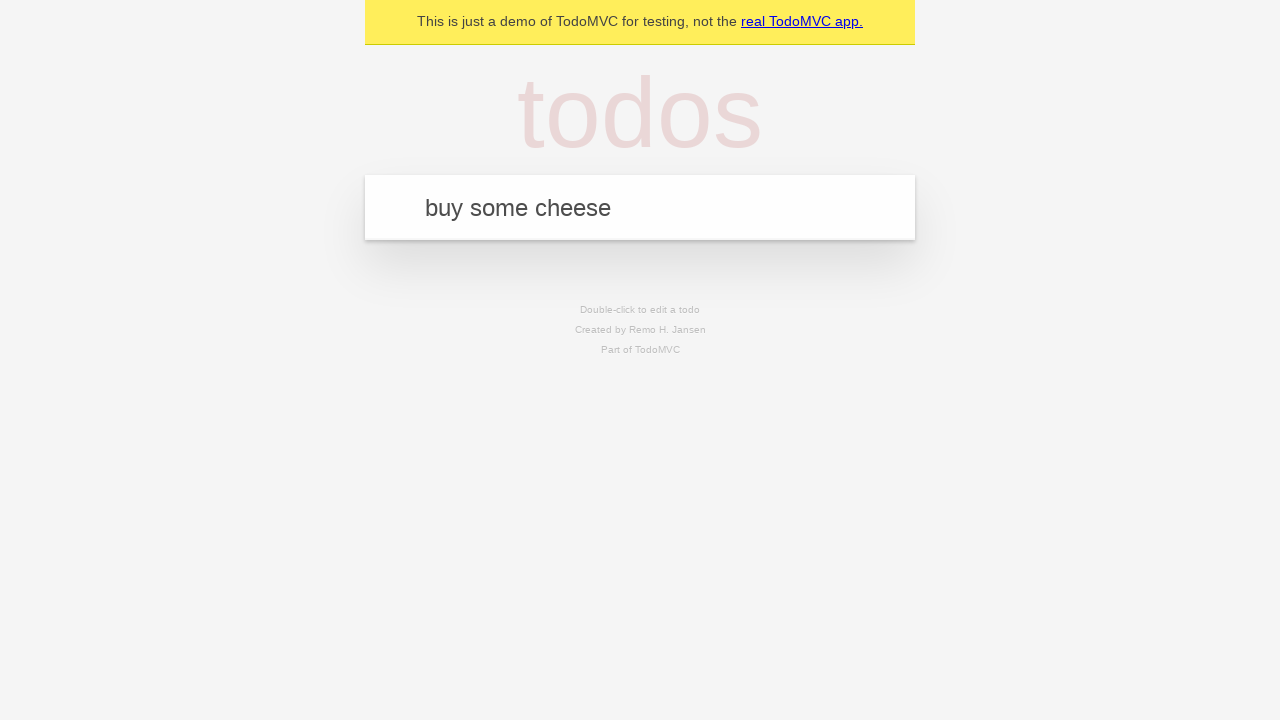

Pressed Enter to create first todo on internal:attr=[placeholder="What needs to be done?"i]
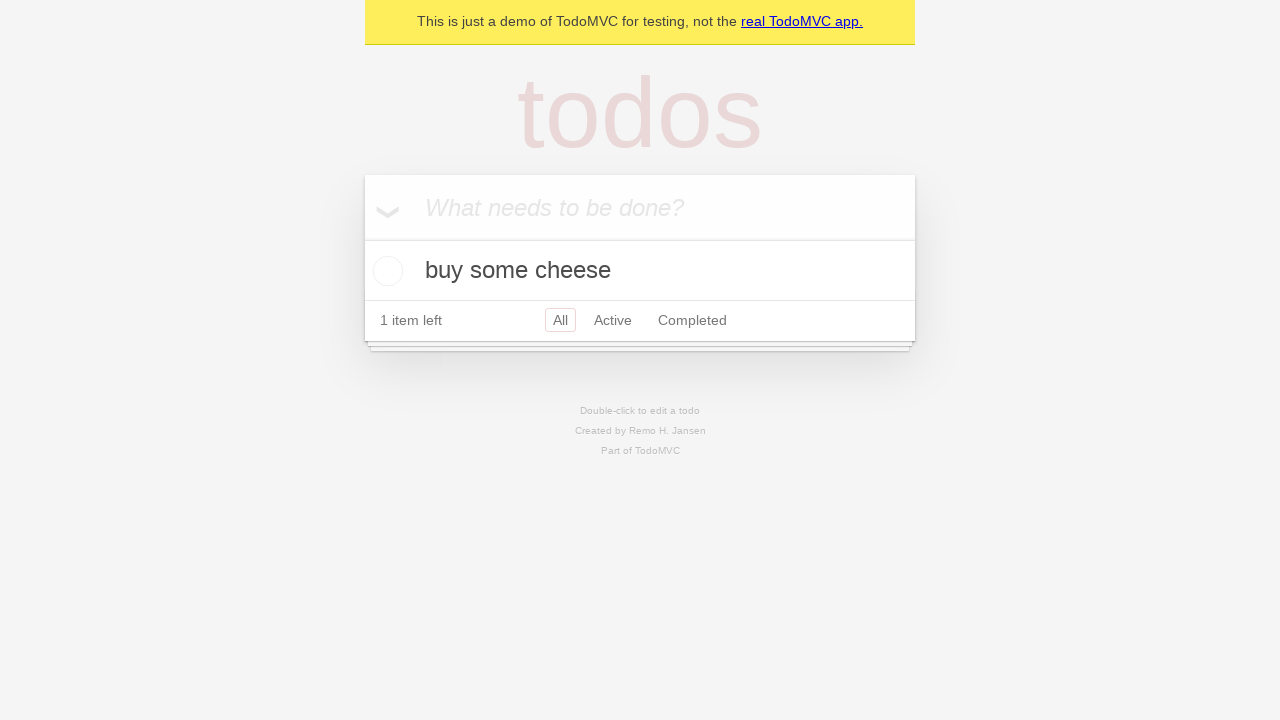

Filled second todo item 'feed the cat' on internal:attr=[placeholder="What needs to be done?"i]
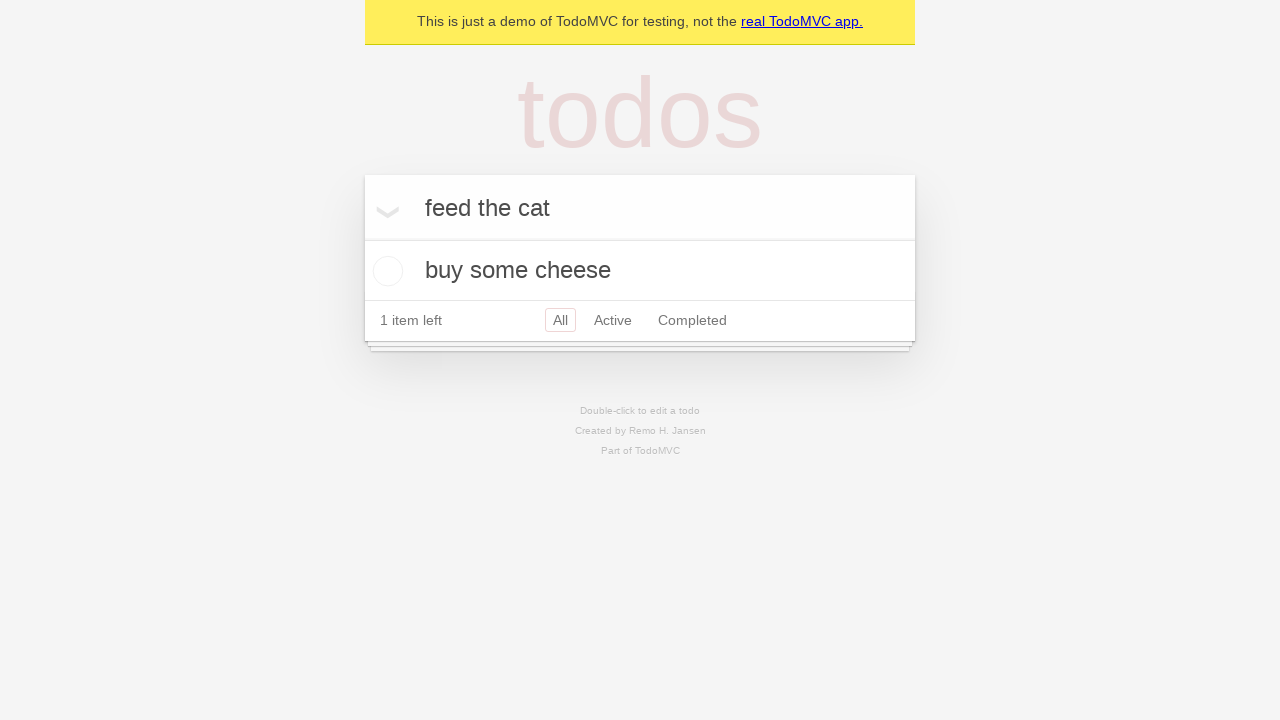

Pressed Enter to create second todo on internal:attr=[placeholder="What needs to be done?"i]
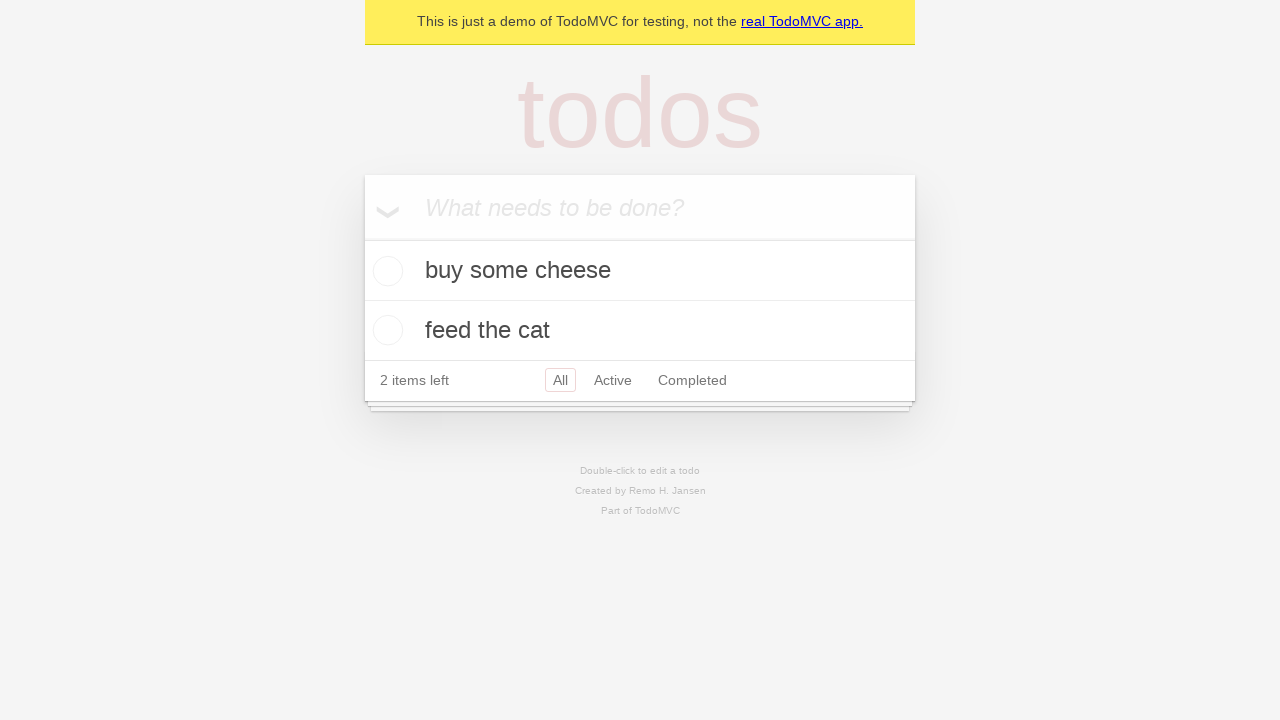

Filled third todo item 'book a doctors appointment' on internal:attr=[placeholder="What needs to be done?"i]
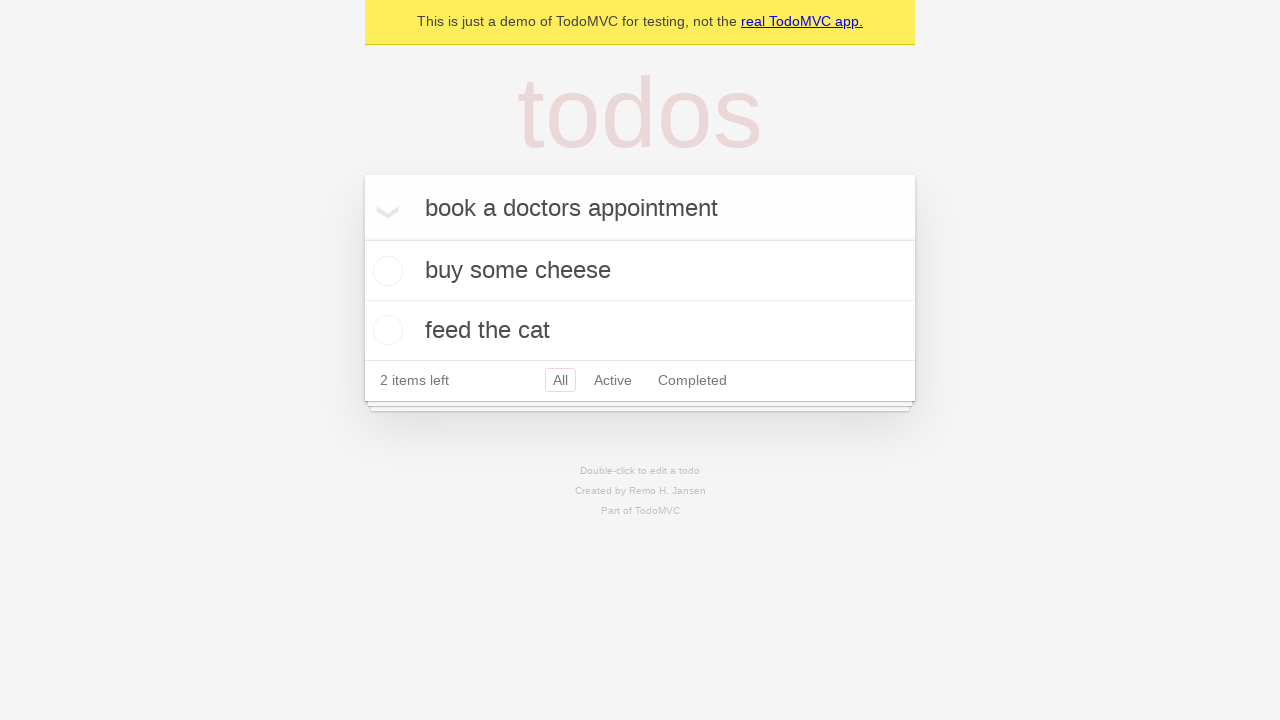

Pressed Enter to create third todo on internal:attr=[placeholder="What needs to be done?"i]
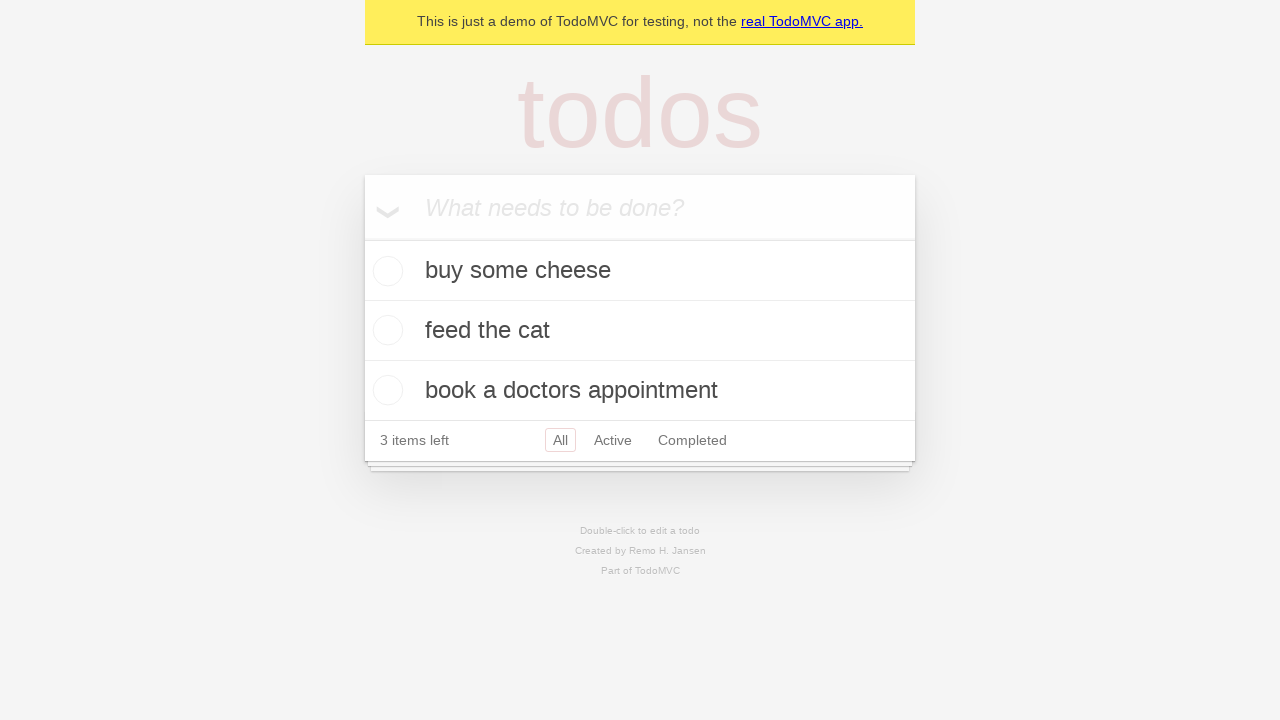

Verified all 3 todo items were created
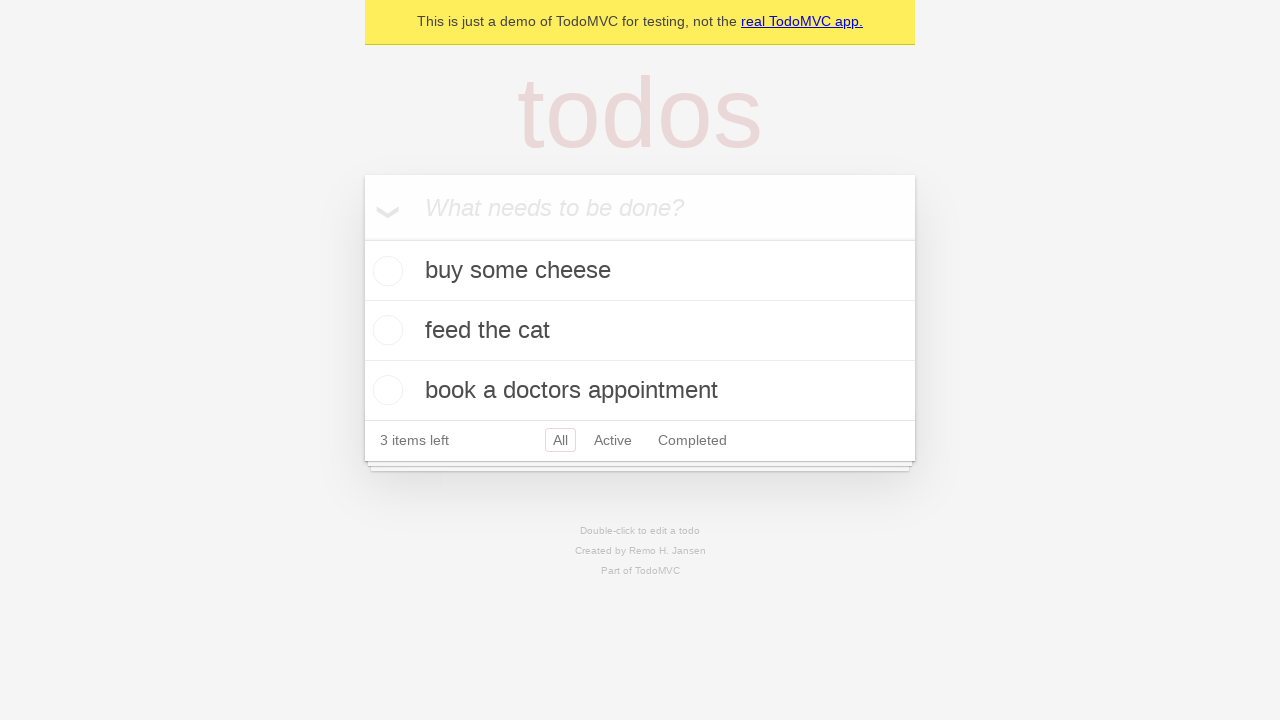

Clicked 'Mark all as complete' checkbox to complete all todos at (362, 238) on internal:label="Mark all as complete"i
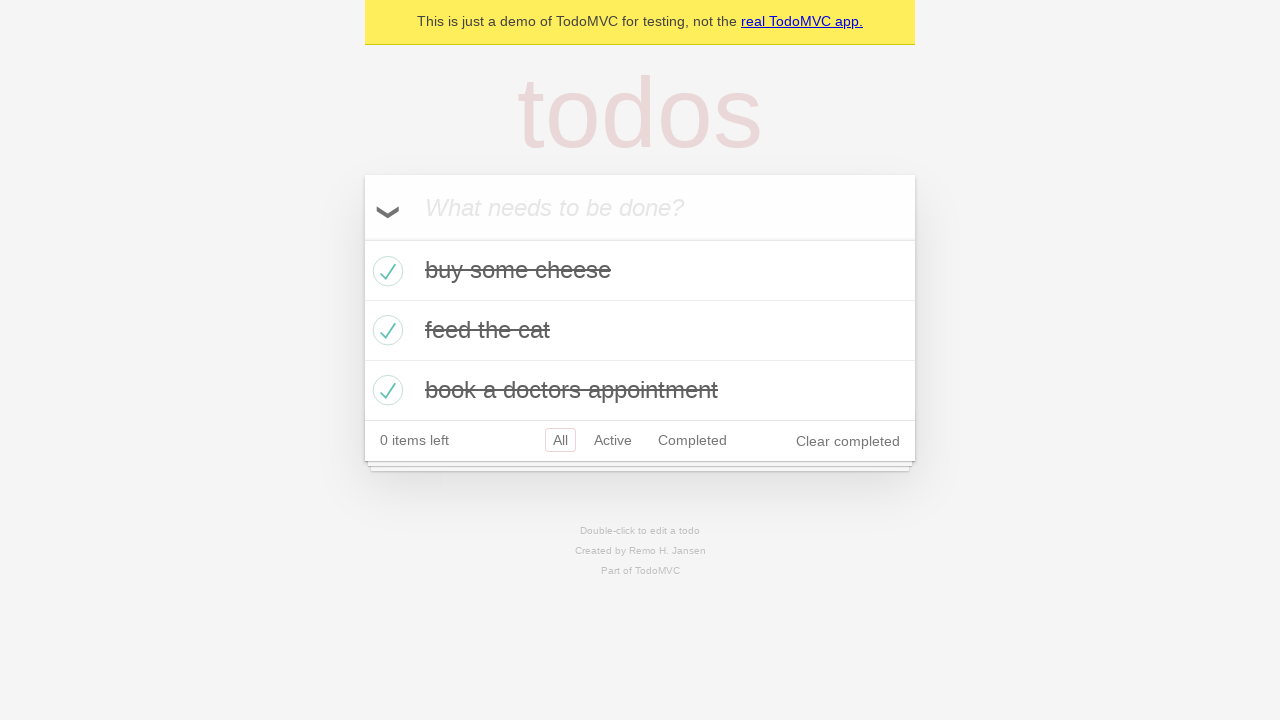

All todo items marked as completed
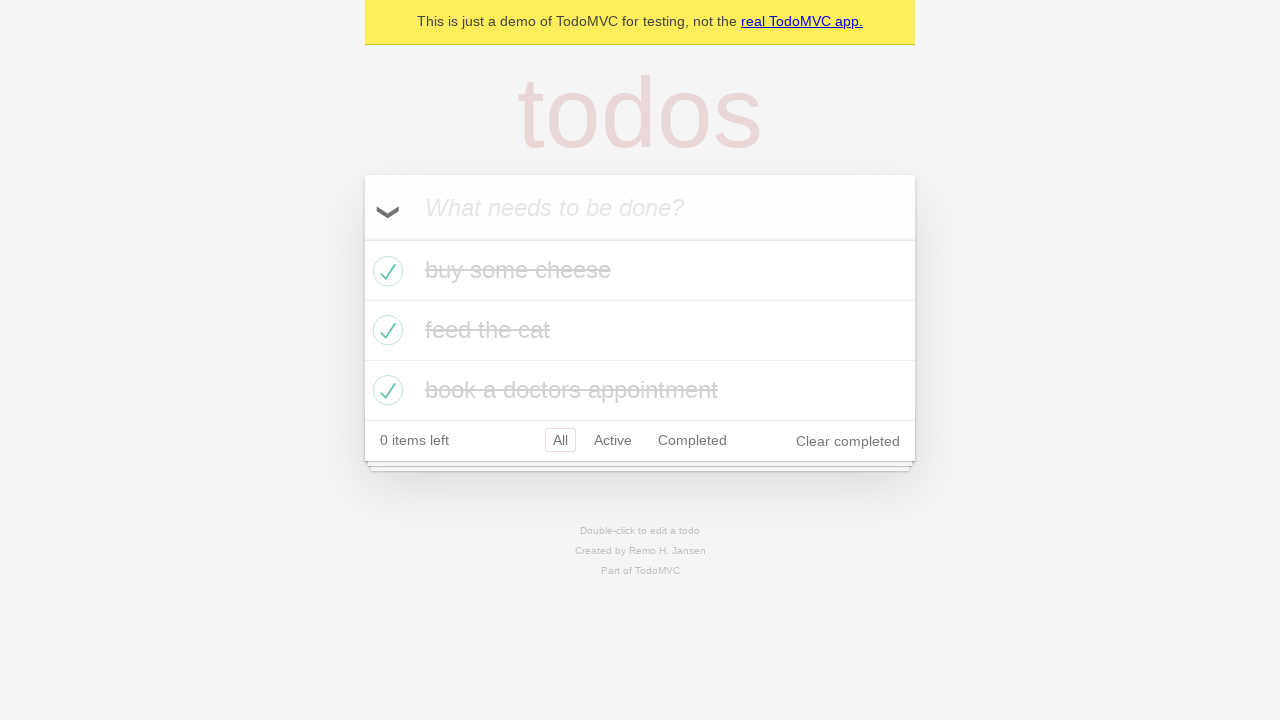

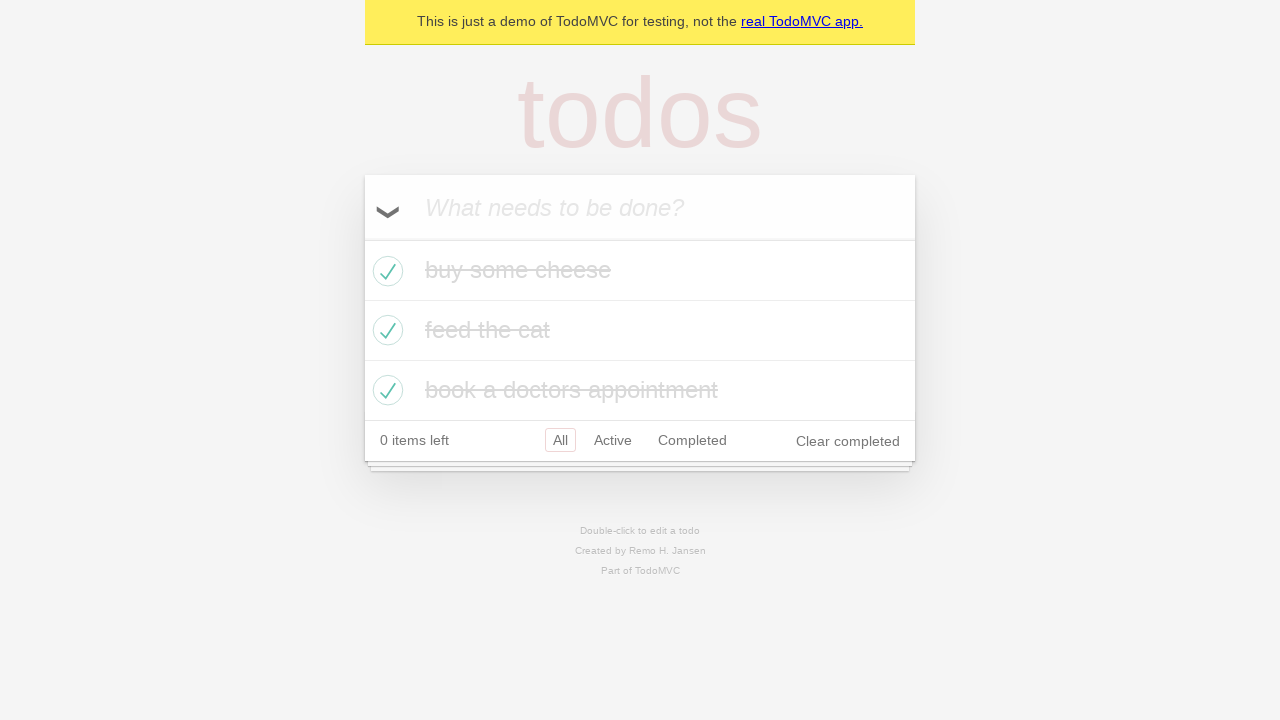